Tests search functionality by searching for "NoteBook" and verifying results are displayed

Starting URL: https://kodilla.com/pl/test/store

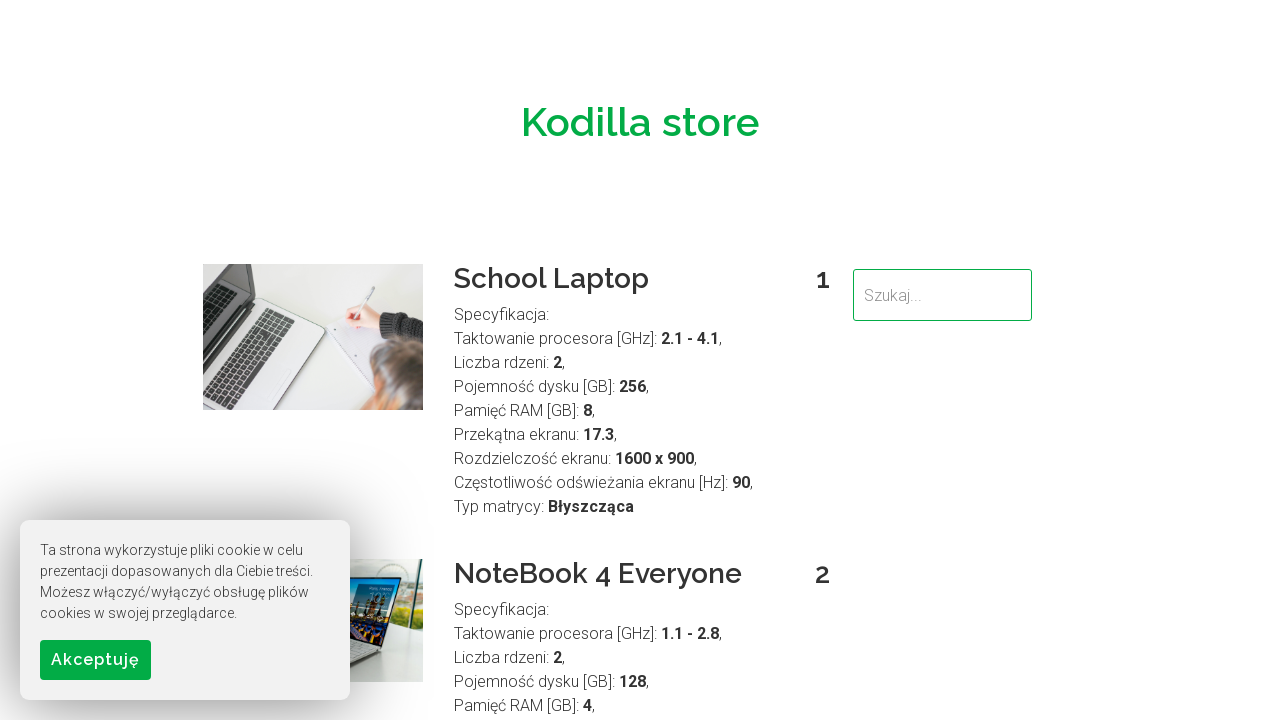

Filled search field with 'NoteBook' on input[type='search'], input[name='search'], #search, .search-input
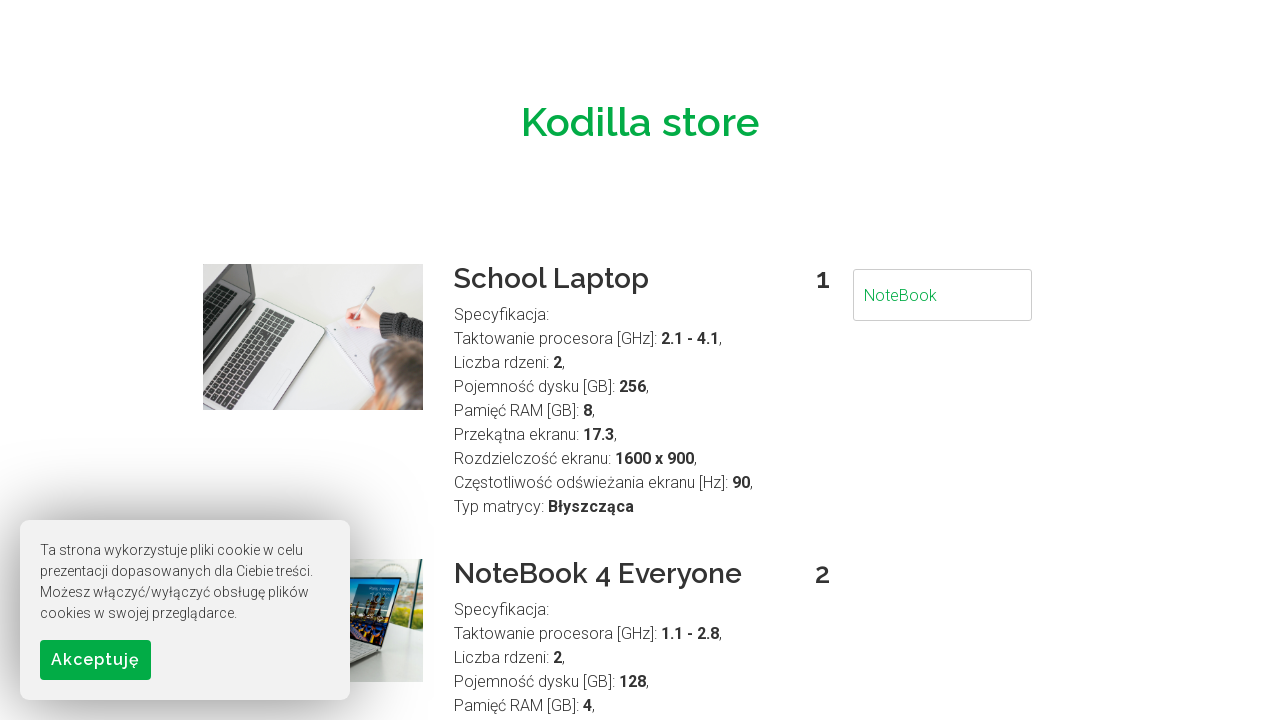

Pressed Enter to submit search for 'NoteBook'
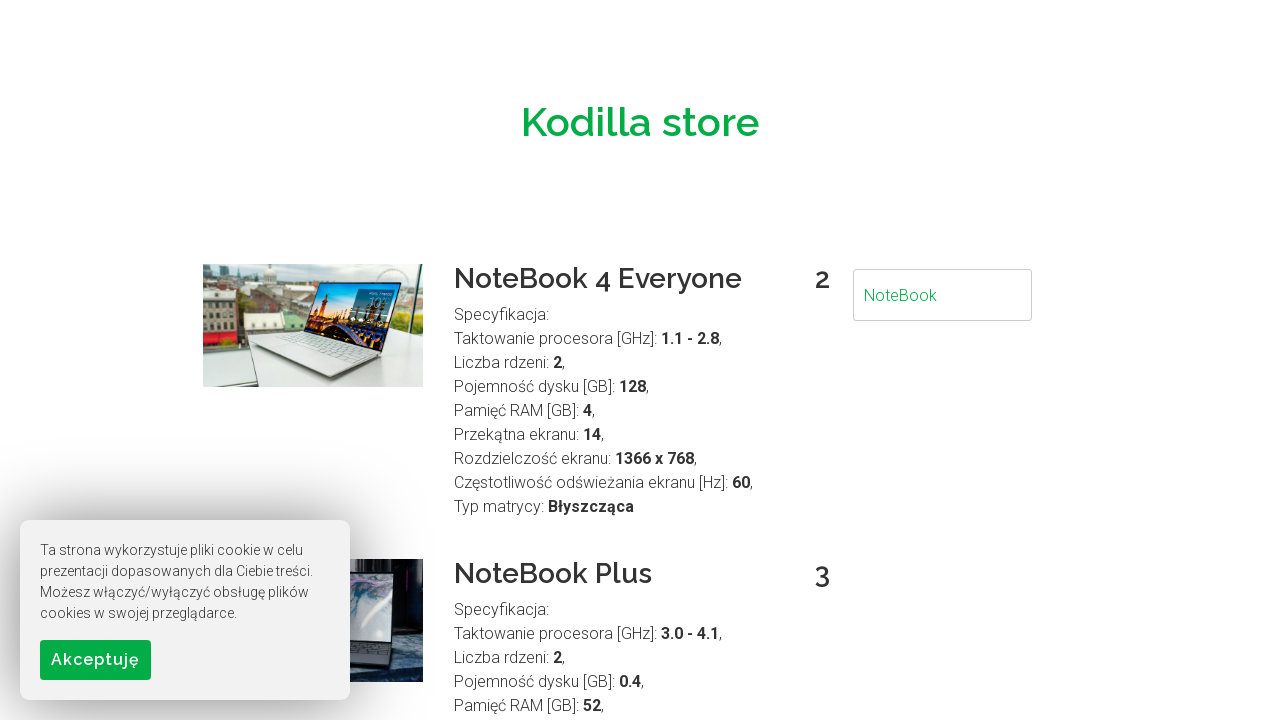

Search results loaded and displayed
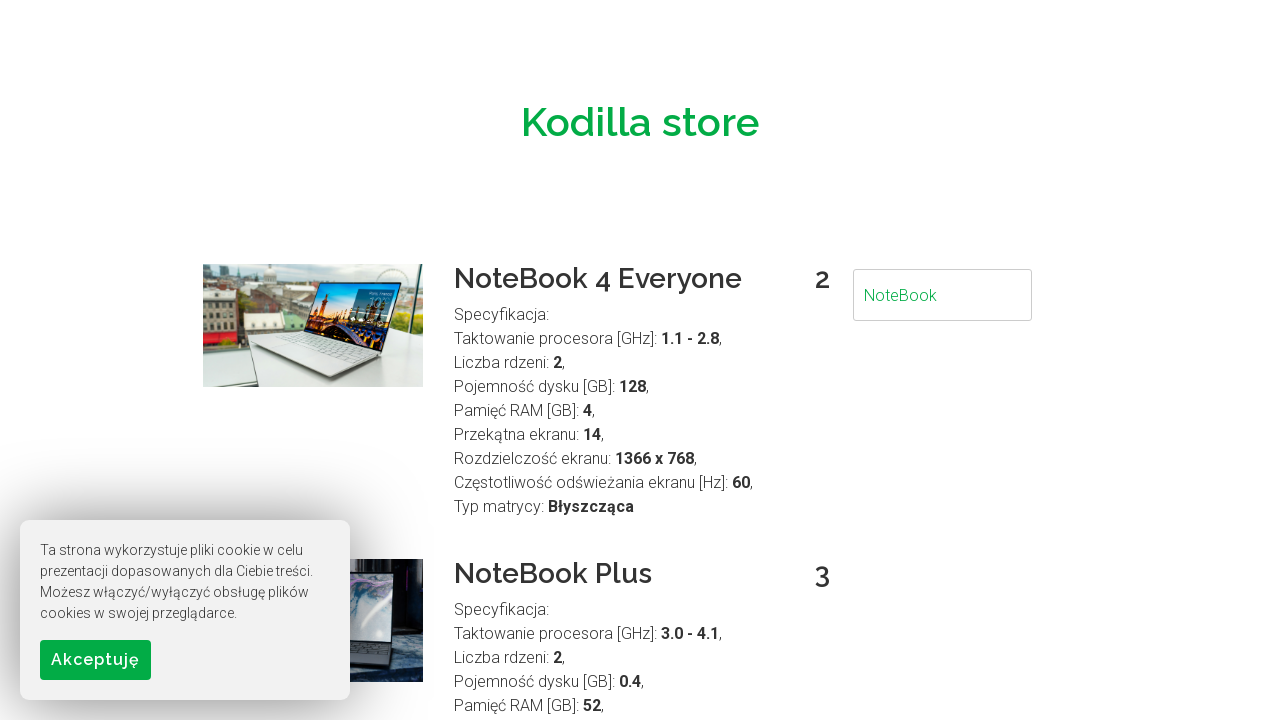

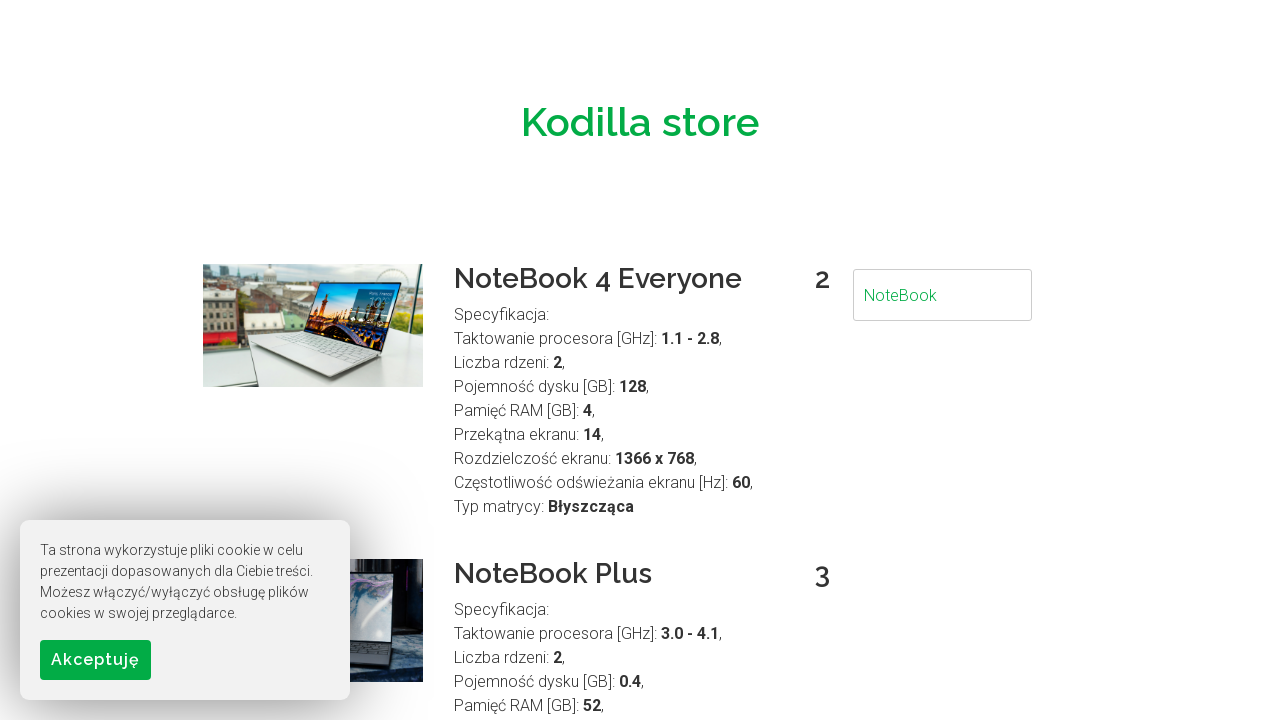